Tests that the filter input remains enabled even when searching for invalid terms

Starting URL: https://www.w3schools.com/

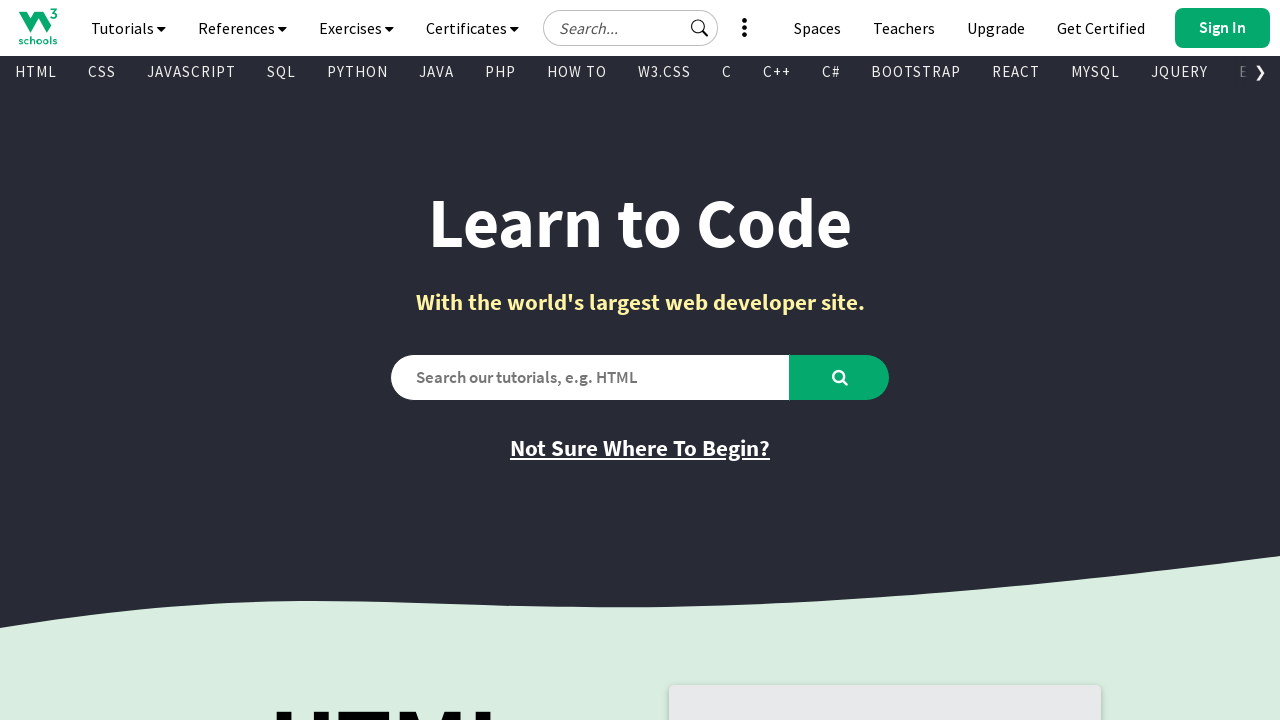

Clicked on tutorials navigation button at (128, 28) on xpath=//*[@id='navbtn_tutorials']
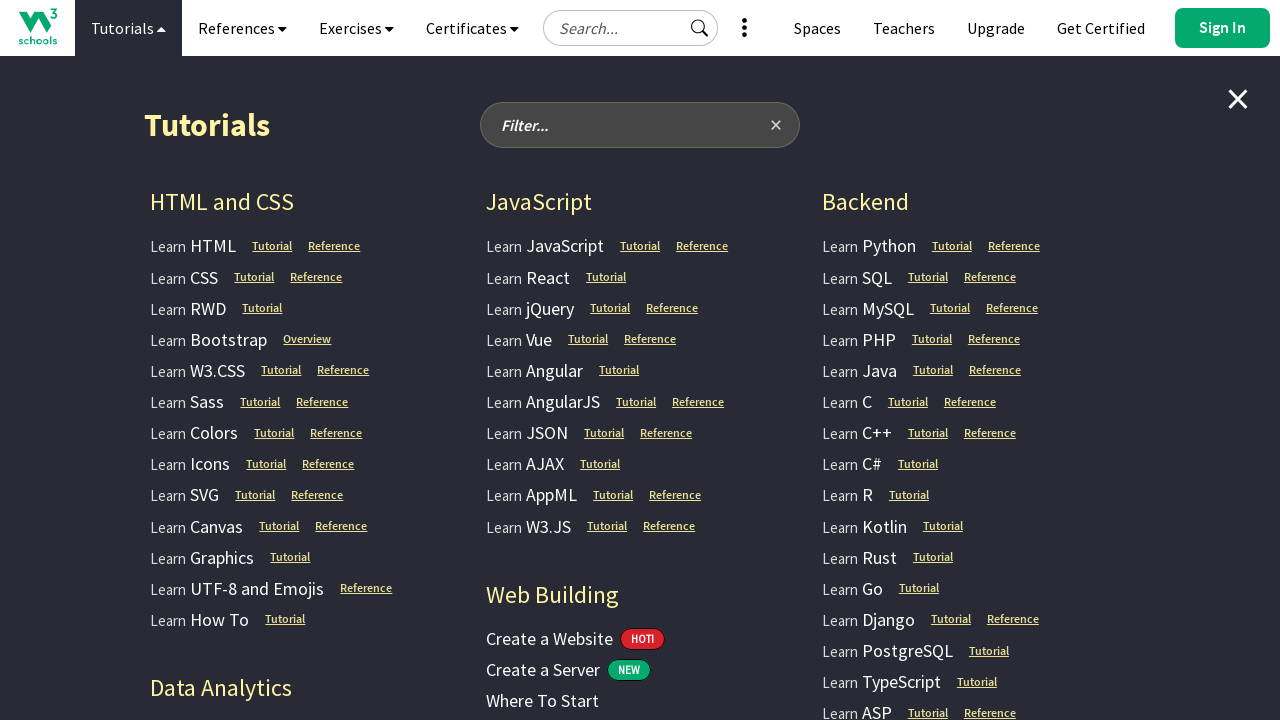

Filter input field became visible
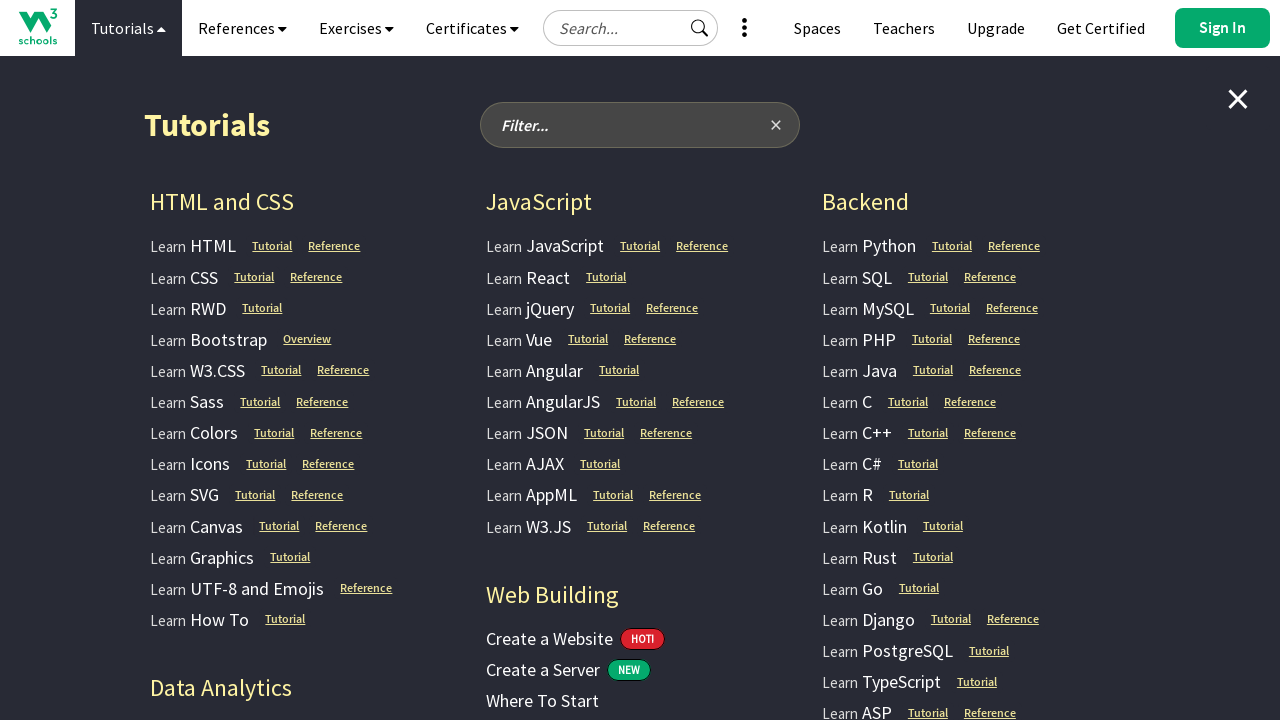

Filled filter input with 'invalid term' on //*[@id='filter-tutorials-input']
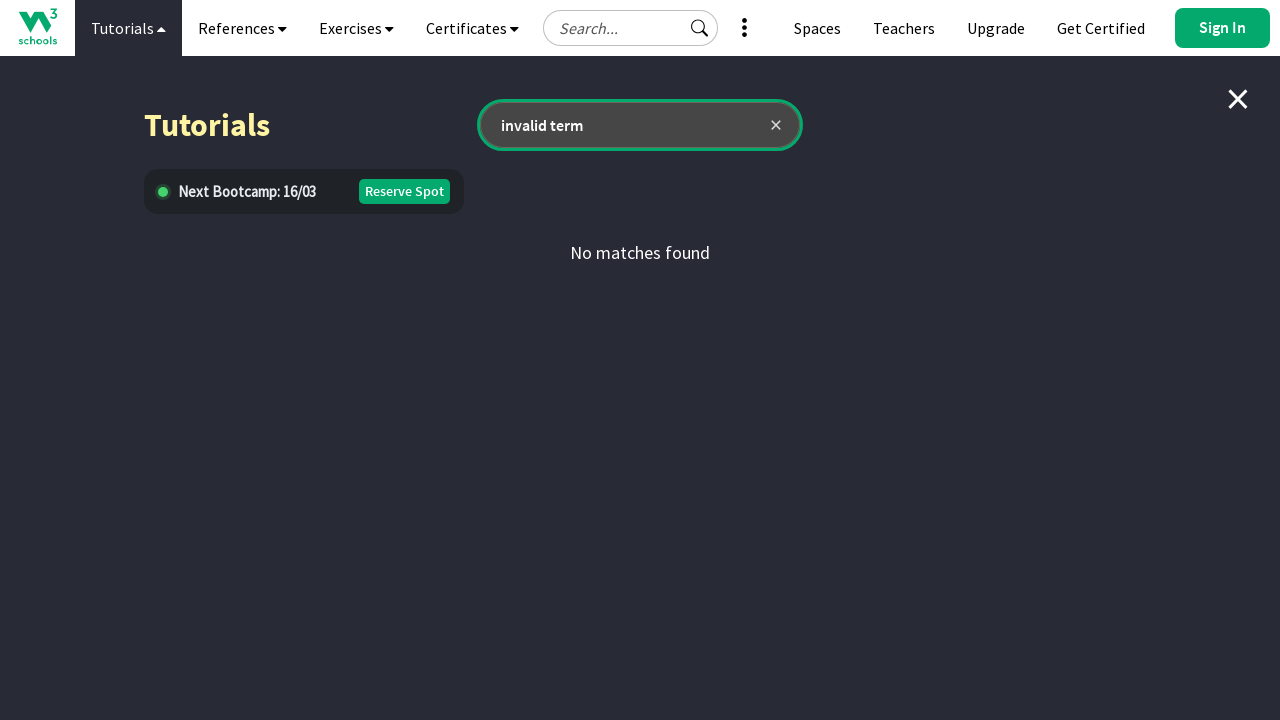

Verified filter input remains enabled after invalid search: True
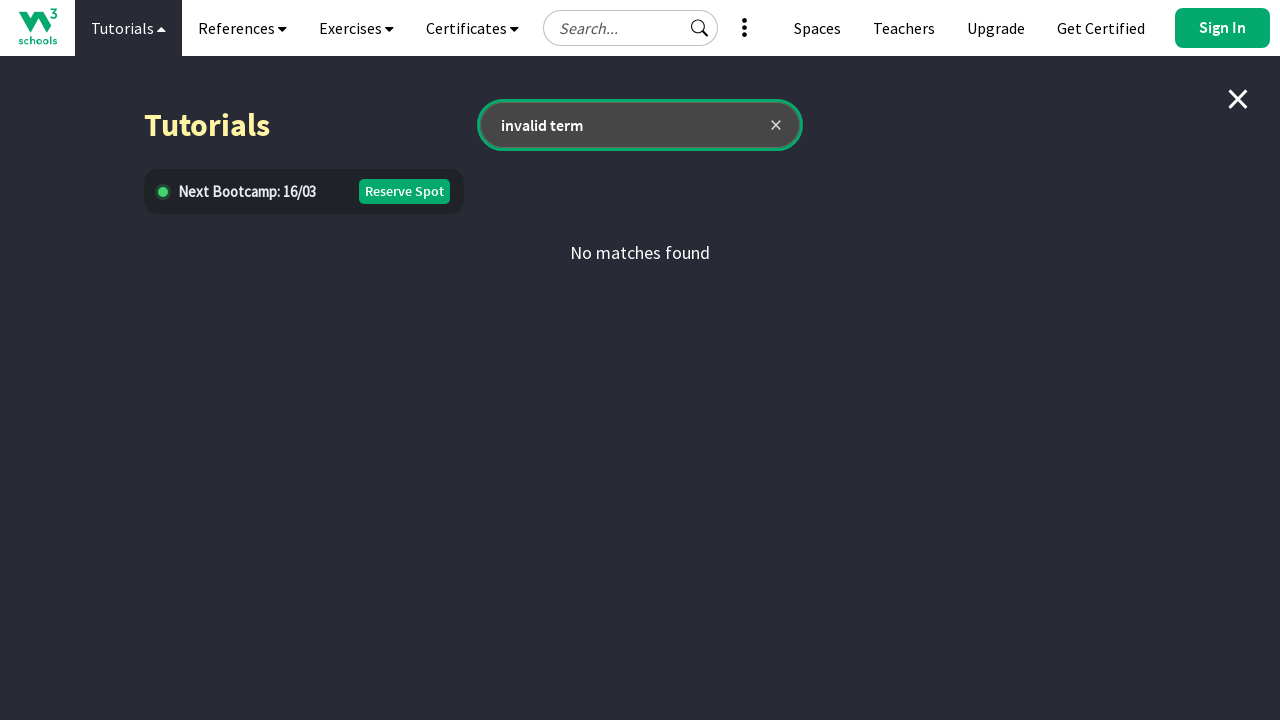

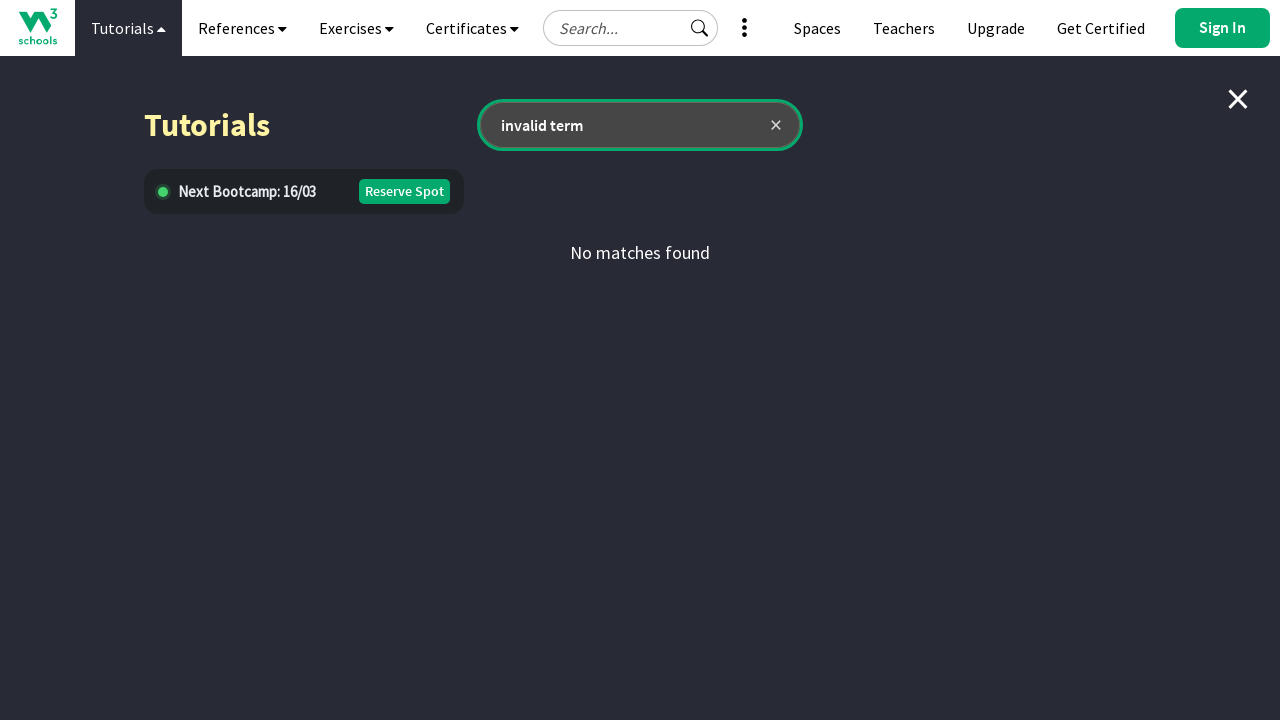